Tests drag and drop functionality on jQuery UI demo page by dragging an element and dropping it onto a target area

Starting URL: https://jqueryui.com/droppable/

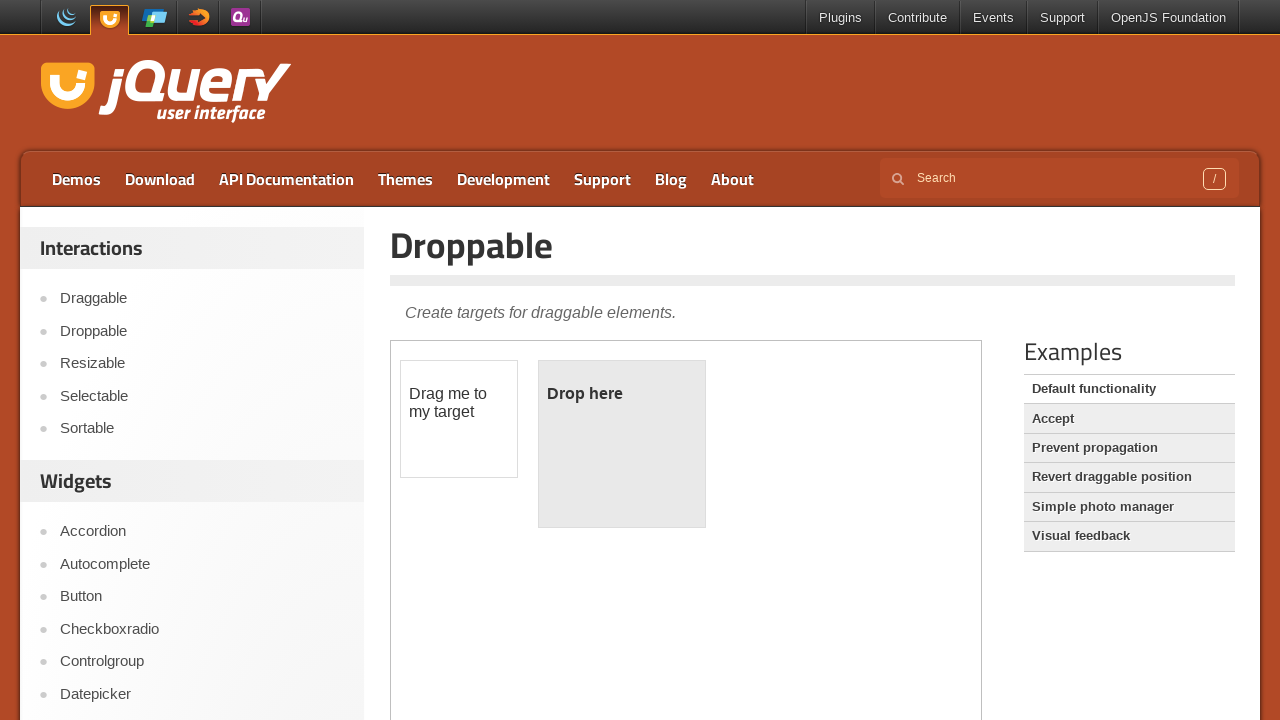

Navigated to jQuery UI droppable demo page
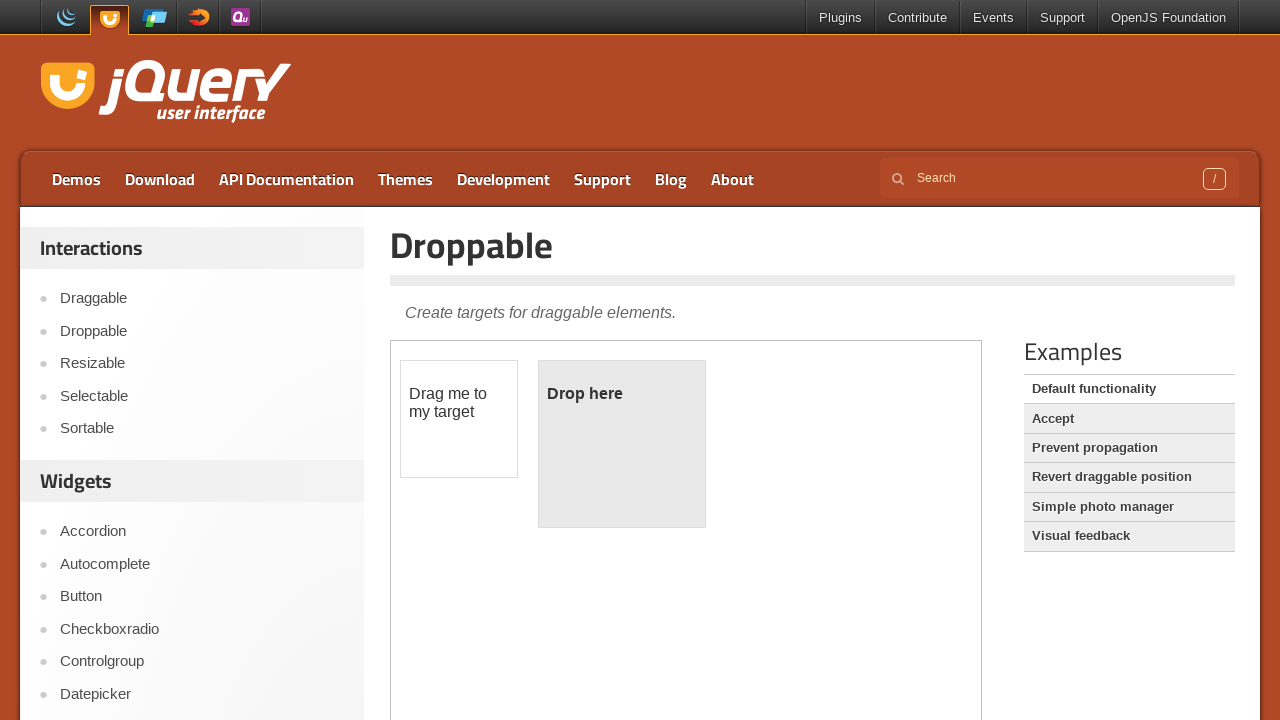

Located iframe containing drag and drop demo
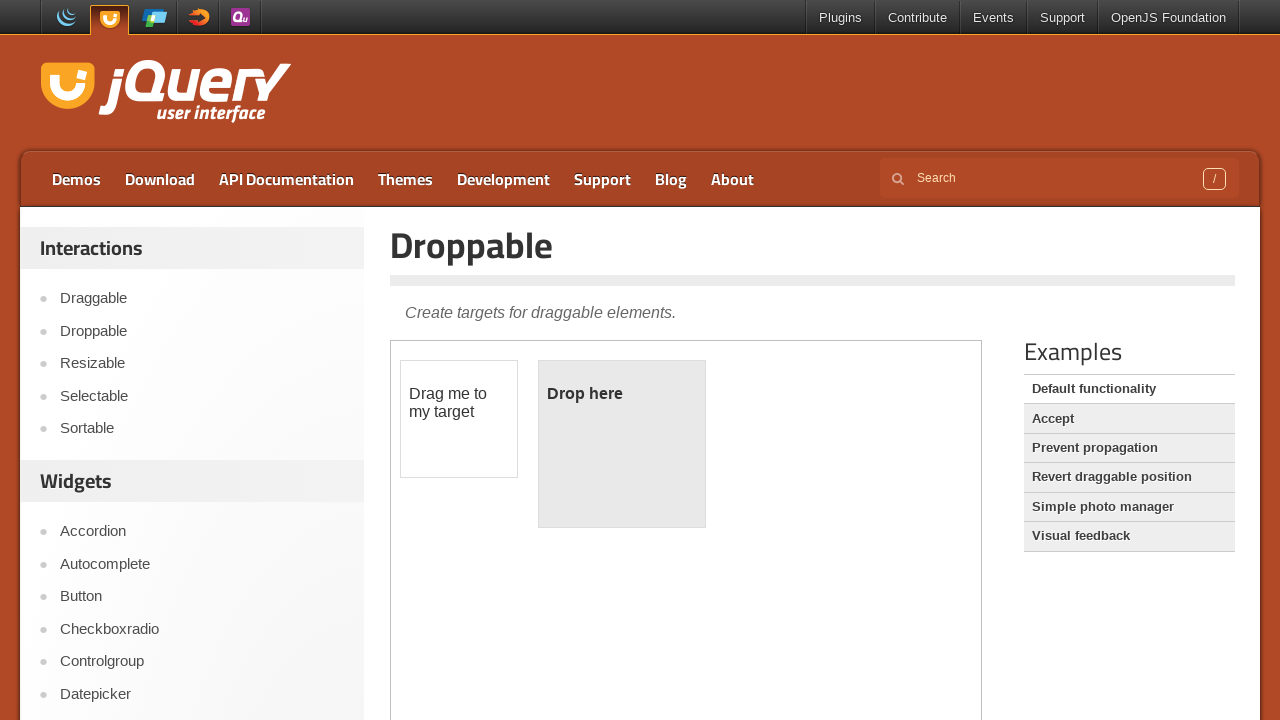

Located draggable element
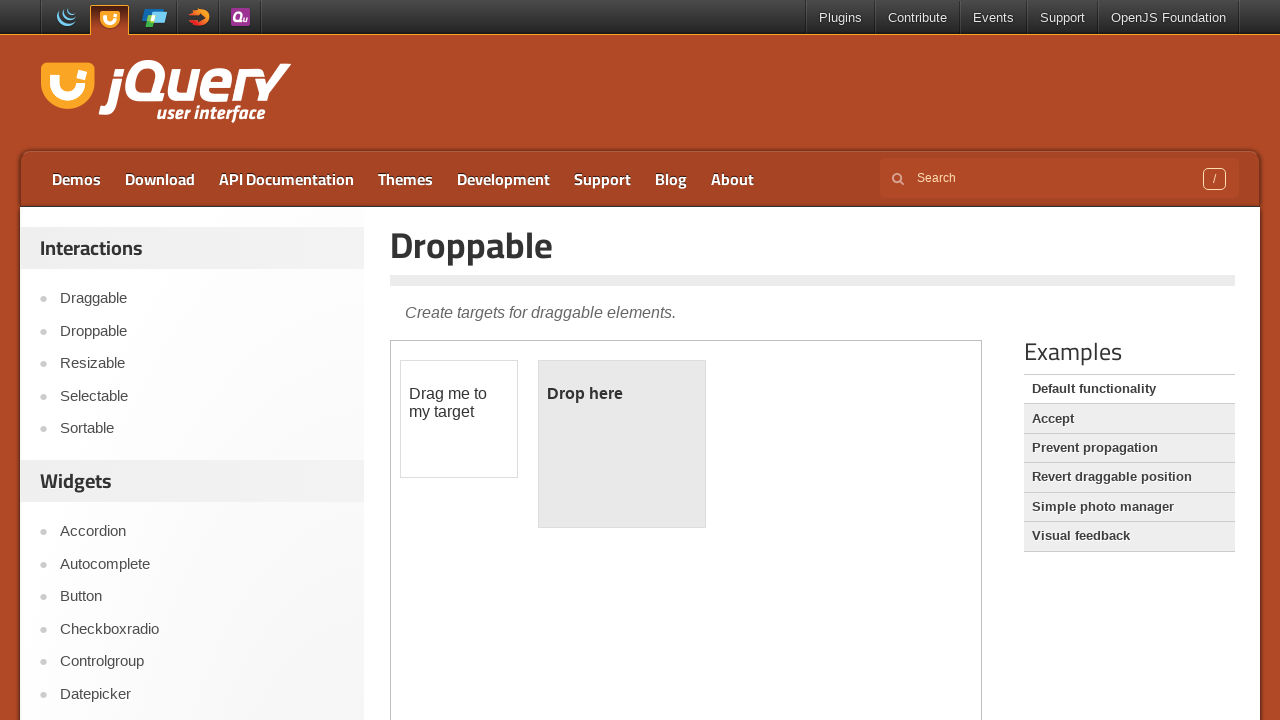

Located droppable target element
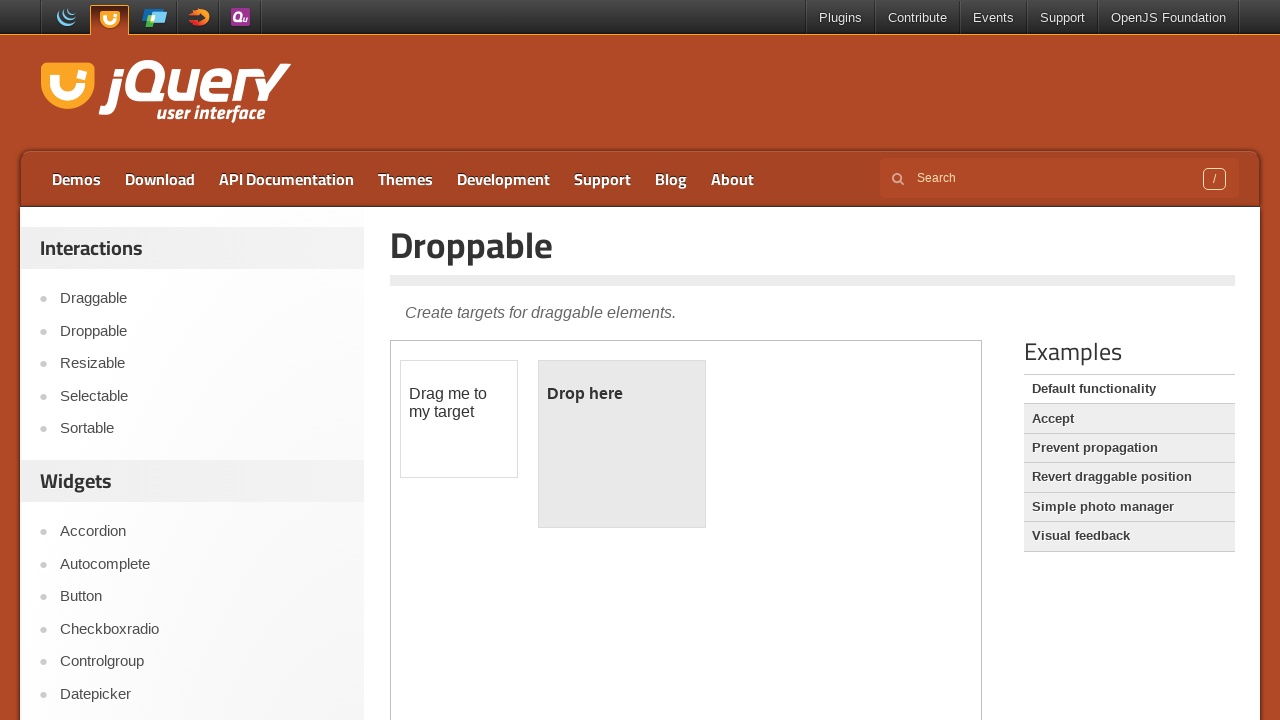

Dragged element and dropped it onto target area at (622, 444)
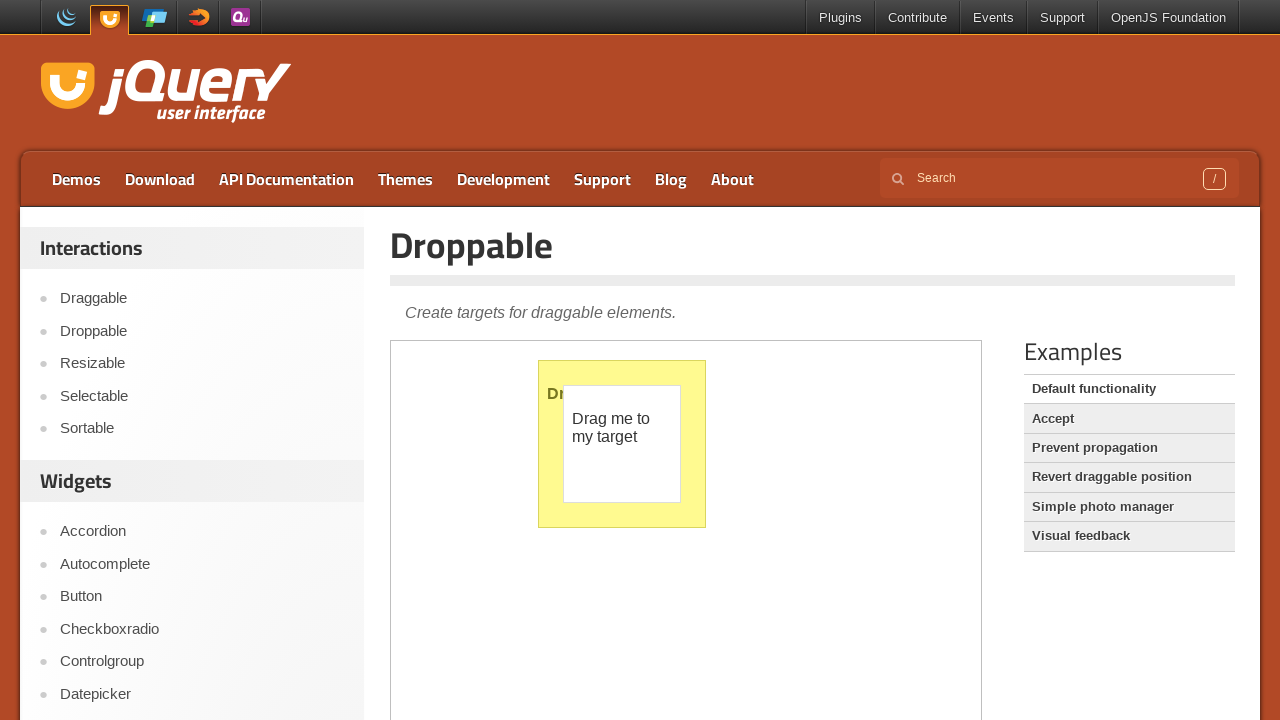

Retrieved droppable element text: '
	Dropped!
'
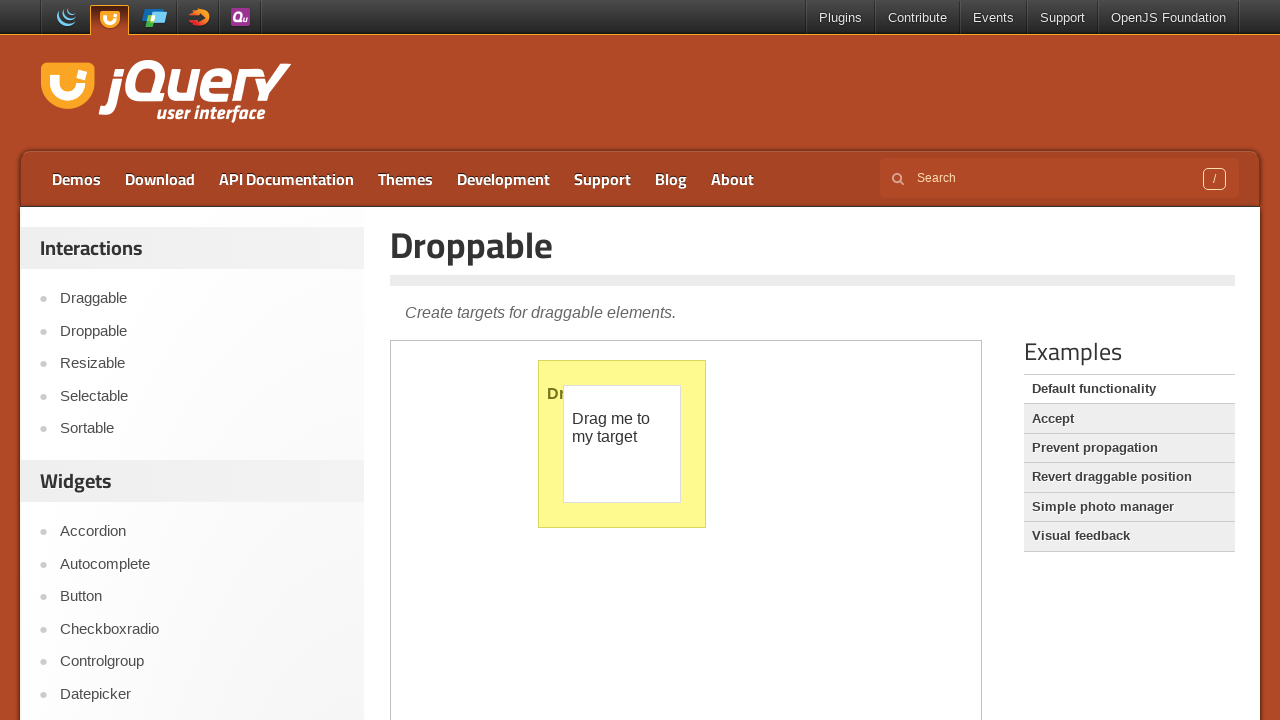

Printed drop result: 
	Dropped!

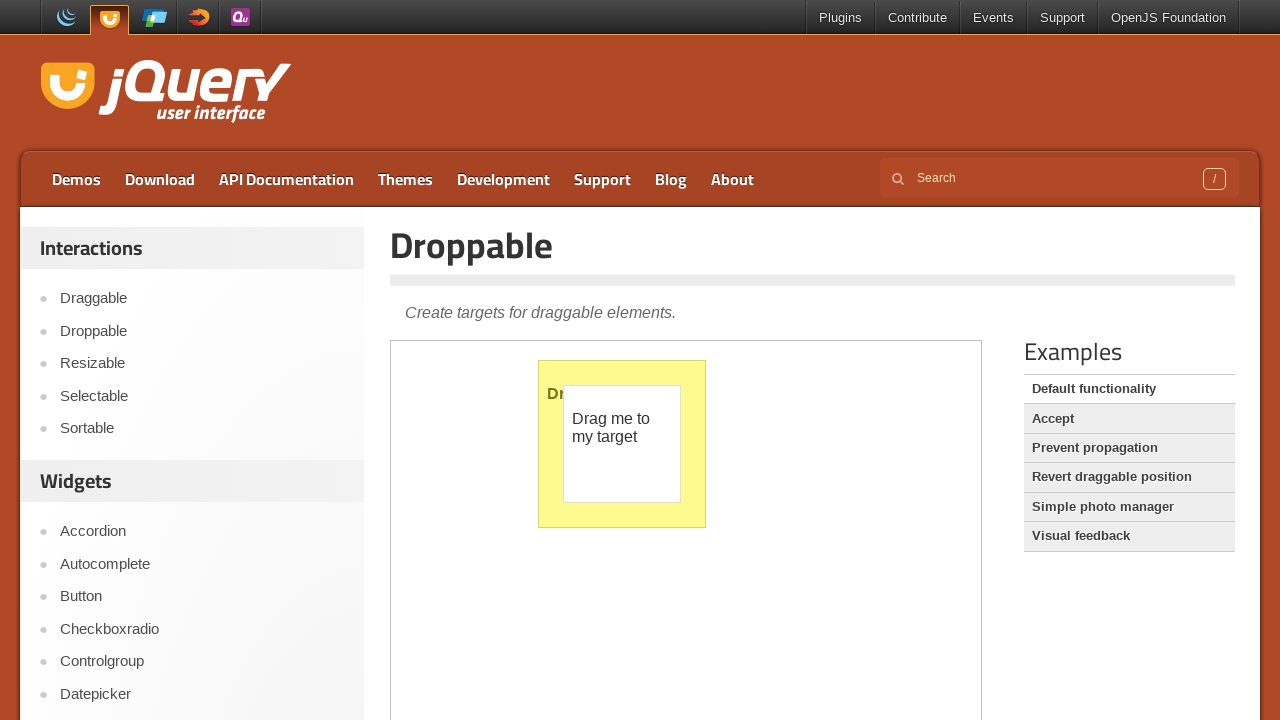

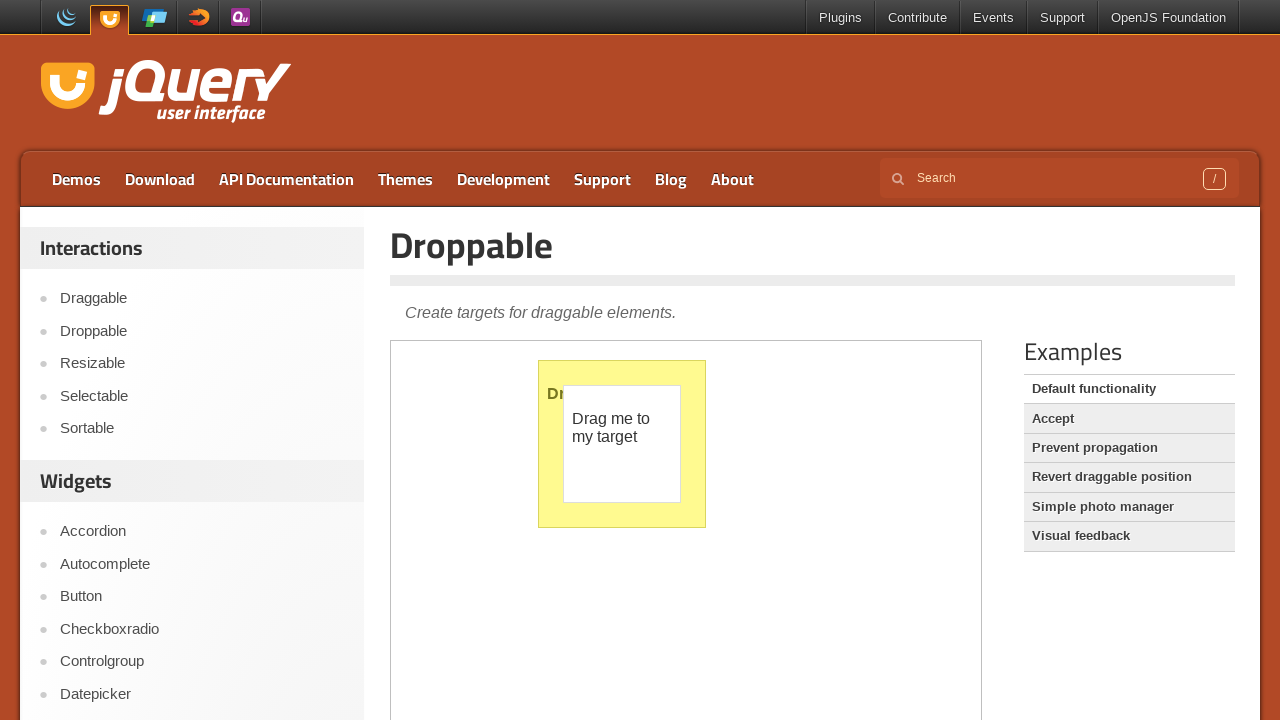